Tests drag and drop functionality by dragging column A to column B using explicit mouse actions

Starting URL: https://the-internet.herokuapp.com/drag_and_drop

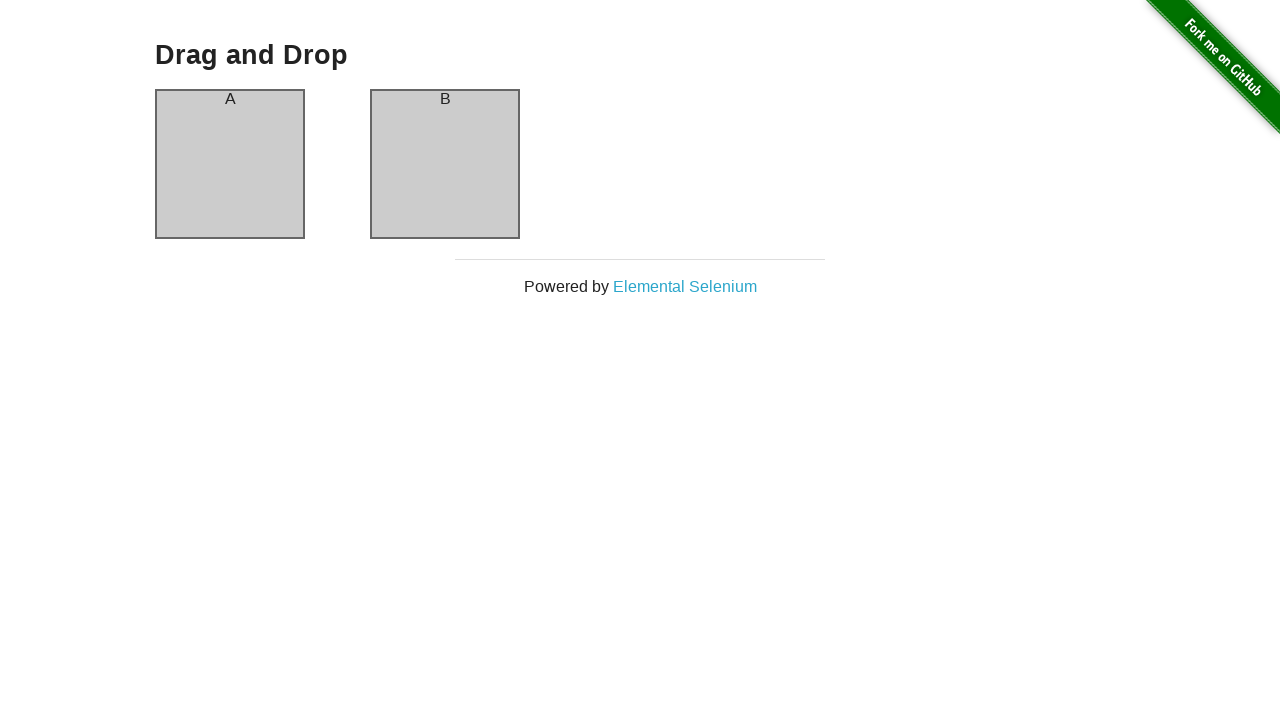

Located source element (column A)
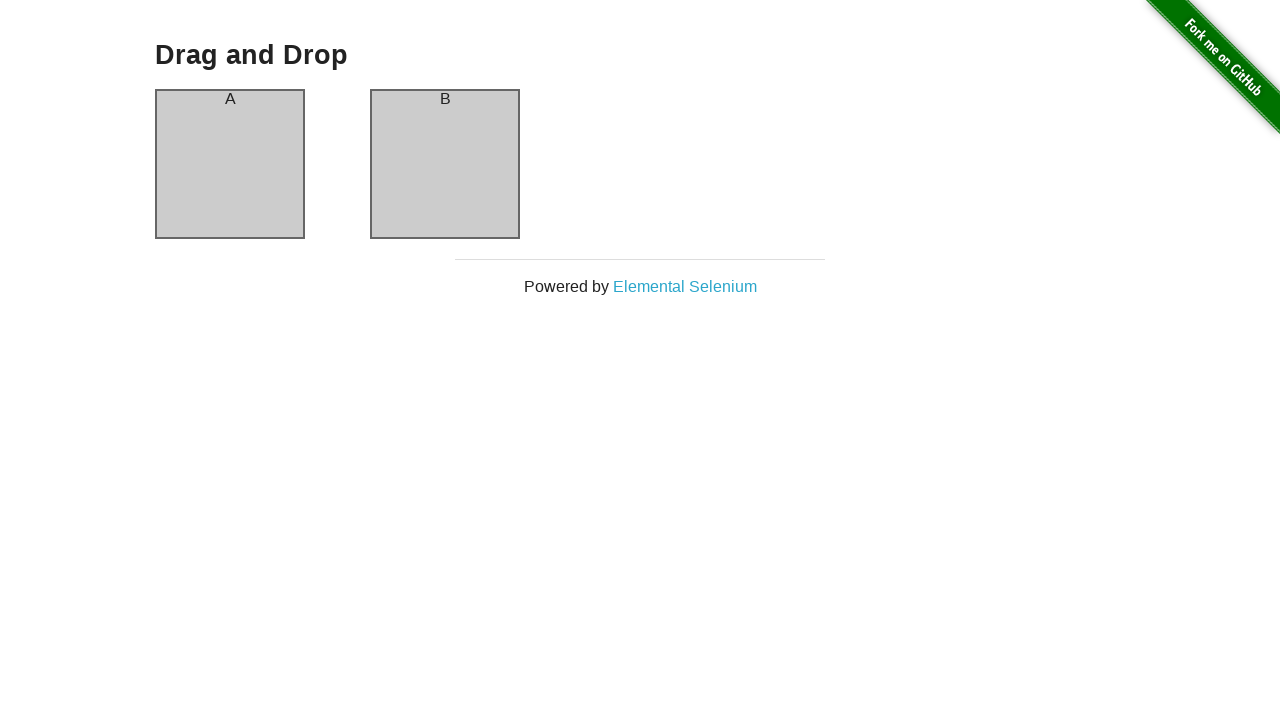

Located target element (column B)
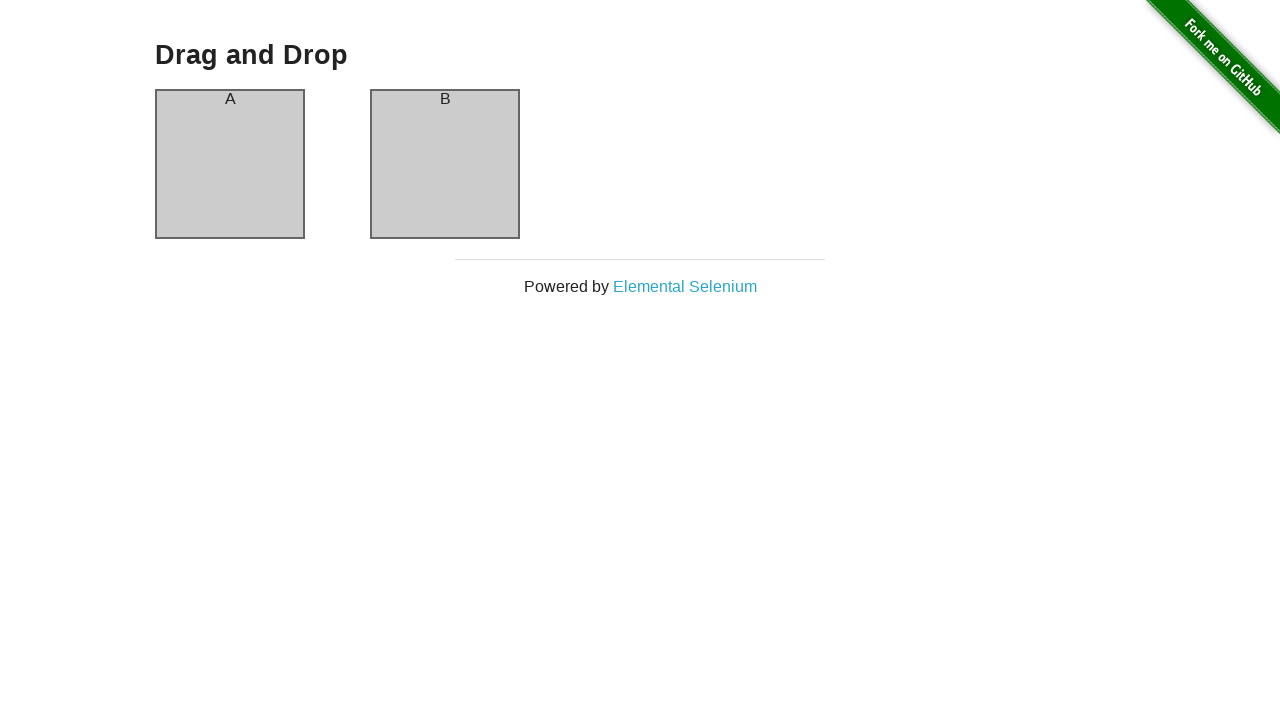

Dragged column A to column B at (445, 164)
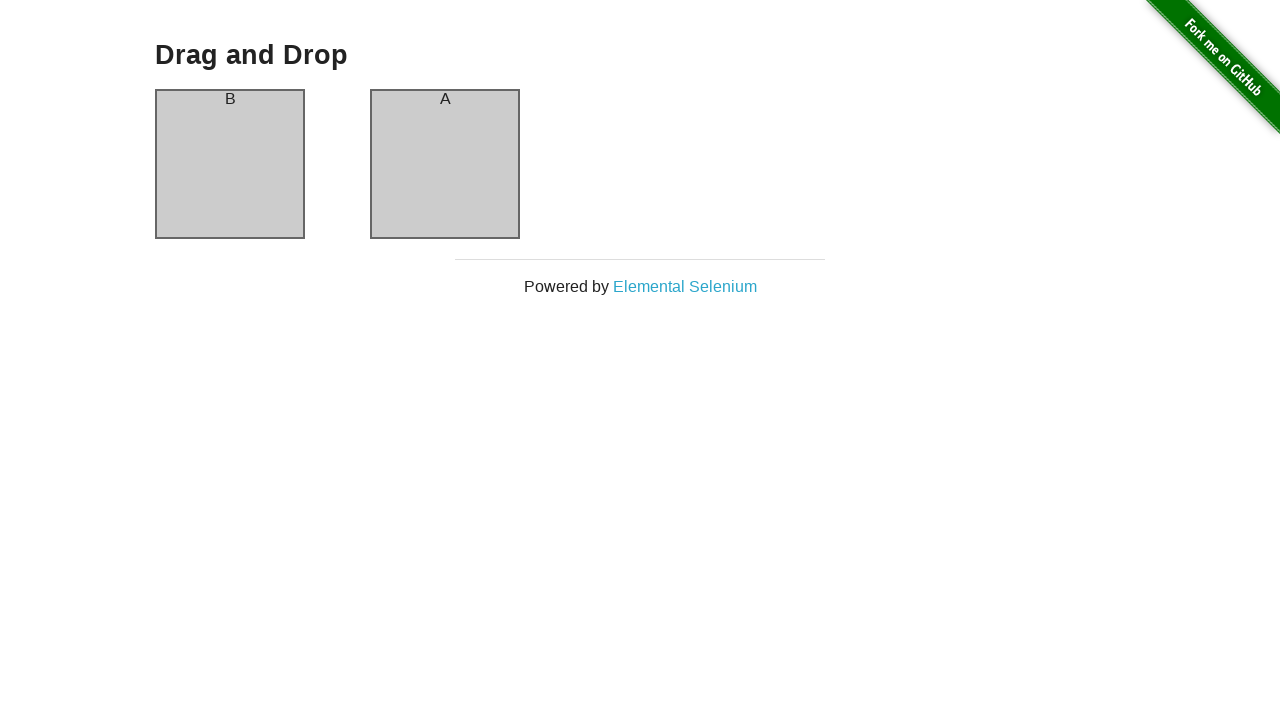

Waited for column A header to be present
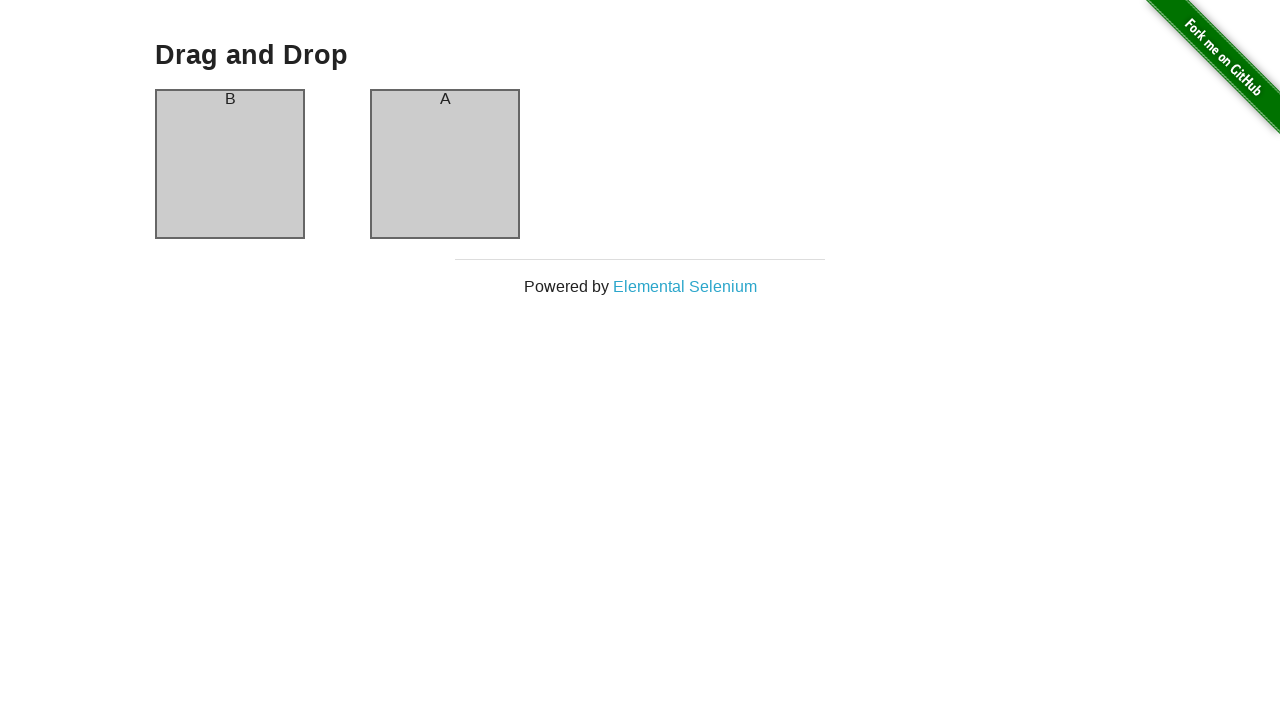

Verified that column A header contains 'B' after drag and drop
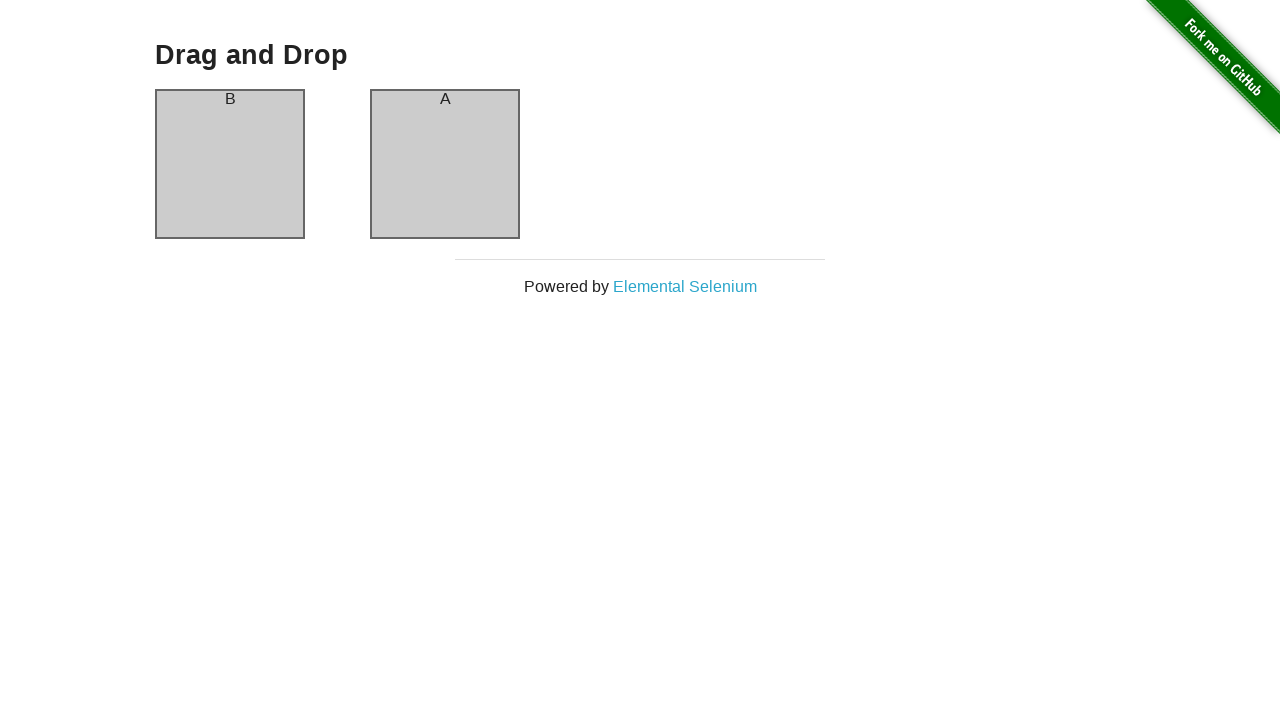

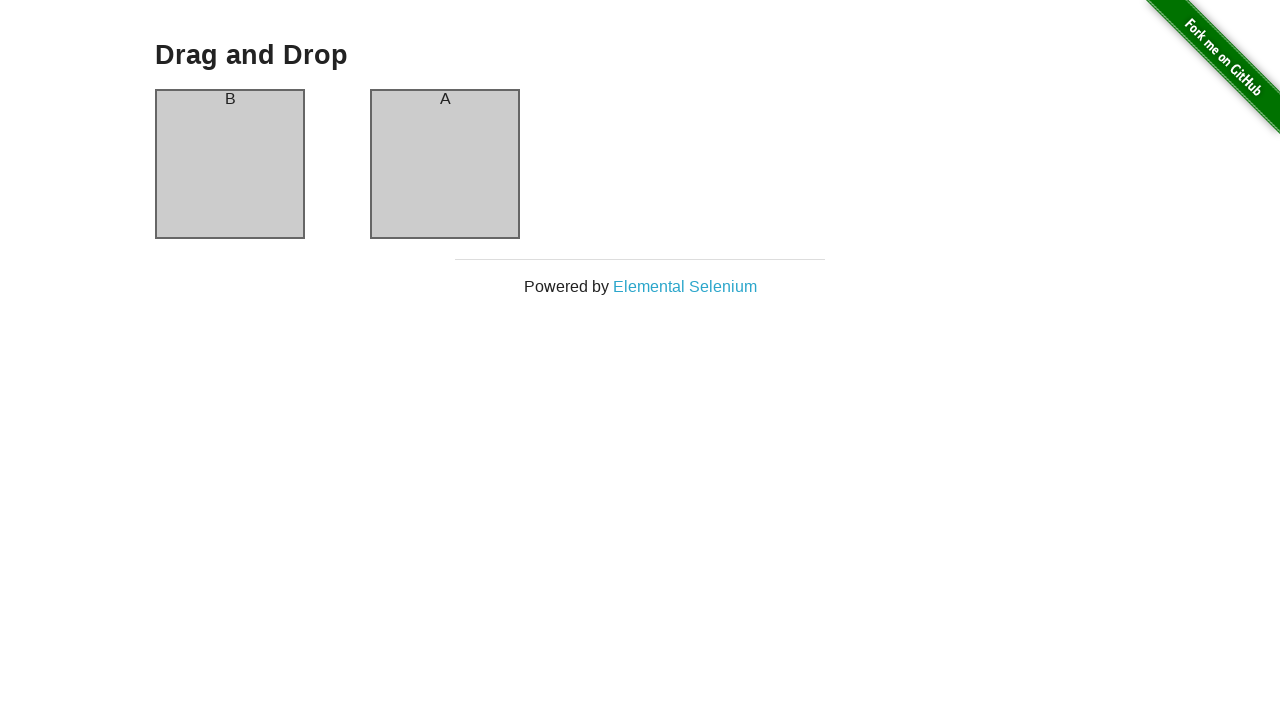